Navigates to Daum Weather website and waits for weather information elements (location, temperature, and status) to load on the page.

Starting URL: https://weather.daum.net/

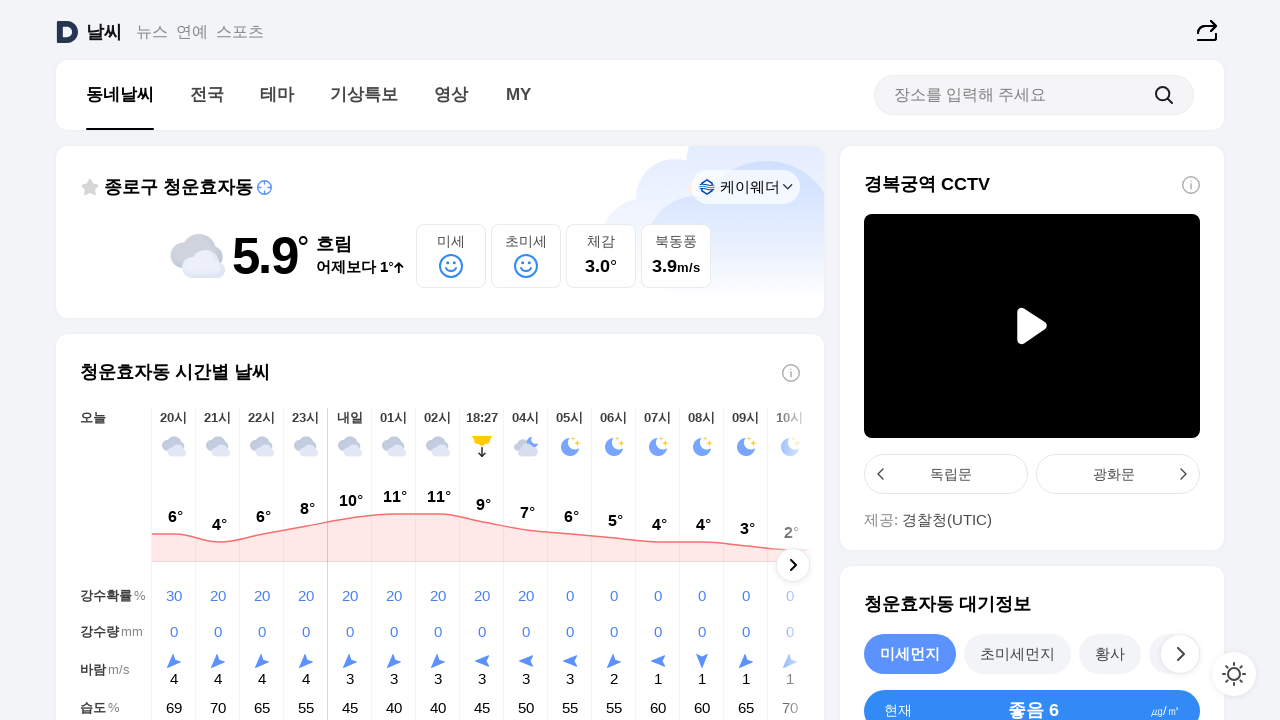

Navigated to Daum Weather website
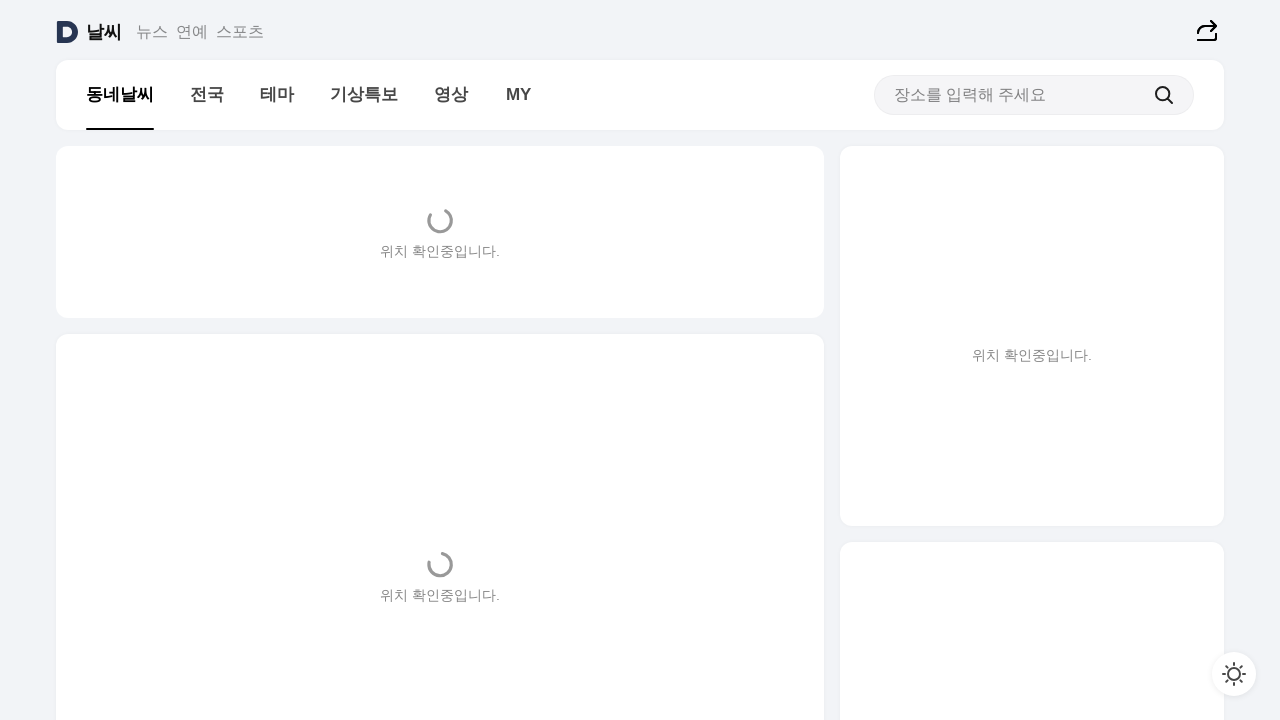

Location element loaded on page
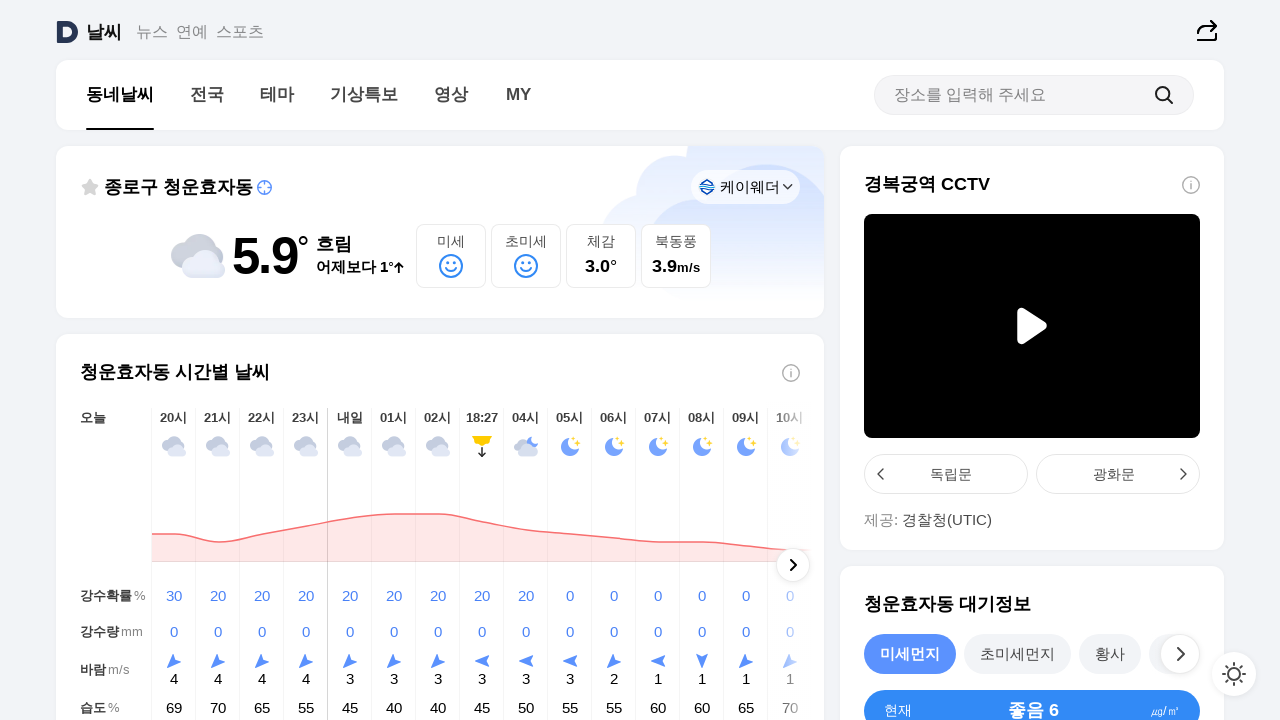

Temperature element loaded on page
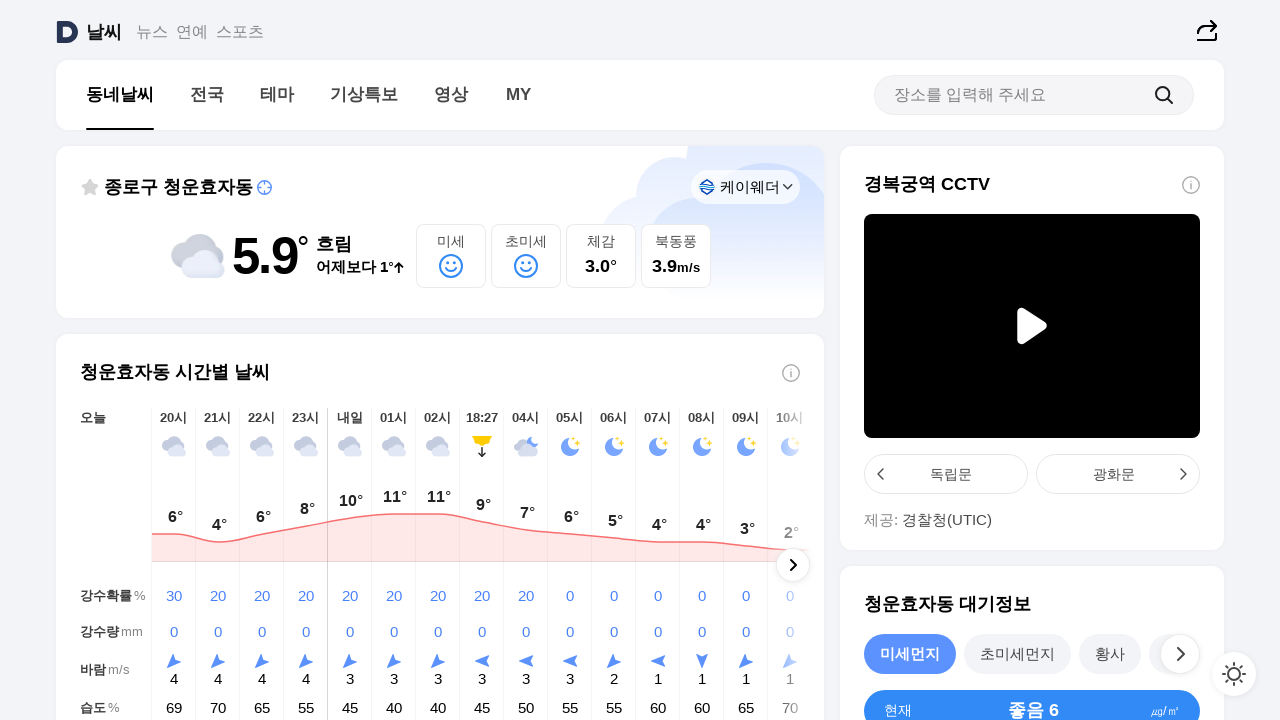

Weather status element loaded on page
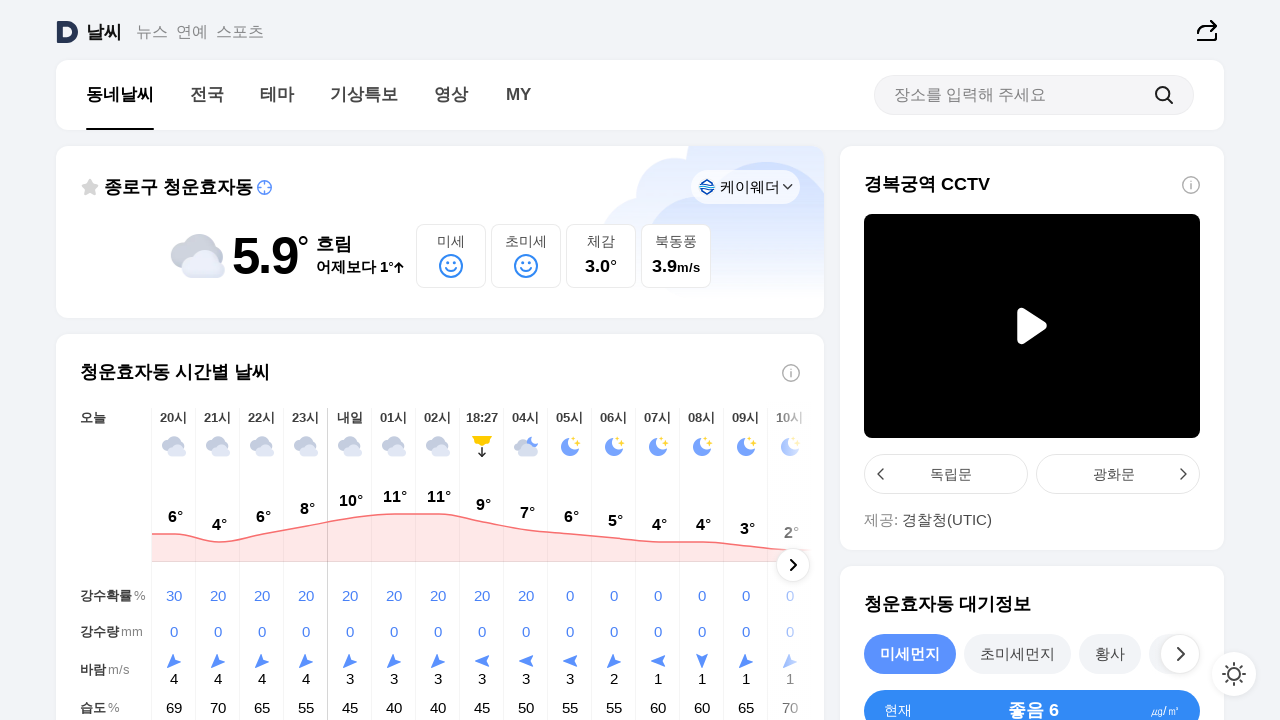

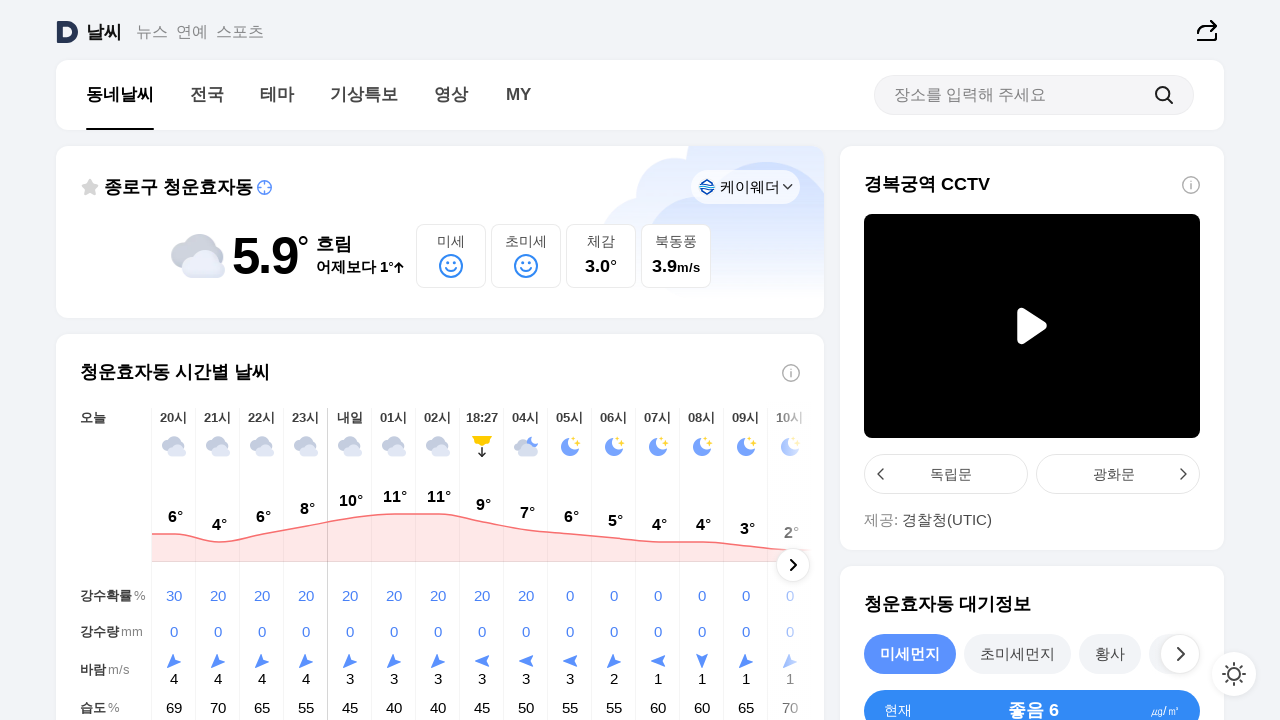